Navigates to an automation practice page and scrolls to the bottom to ensure full page content is loaded

Starting URL: https://rahulshettyacademy.com/AutomationPractice/

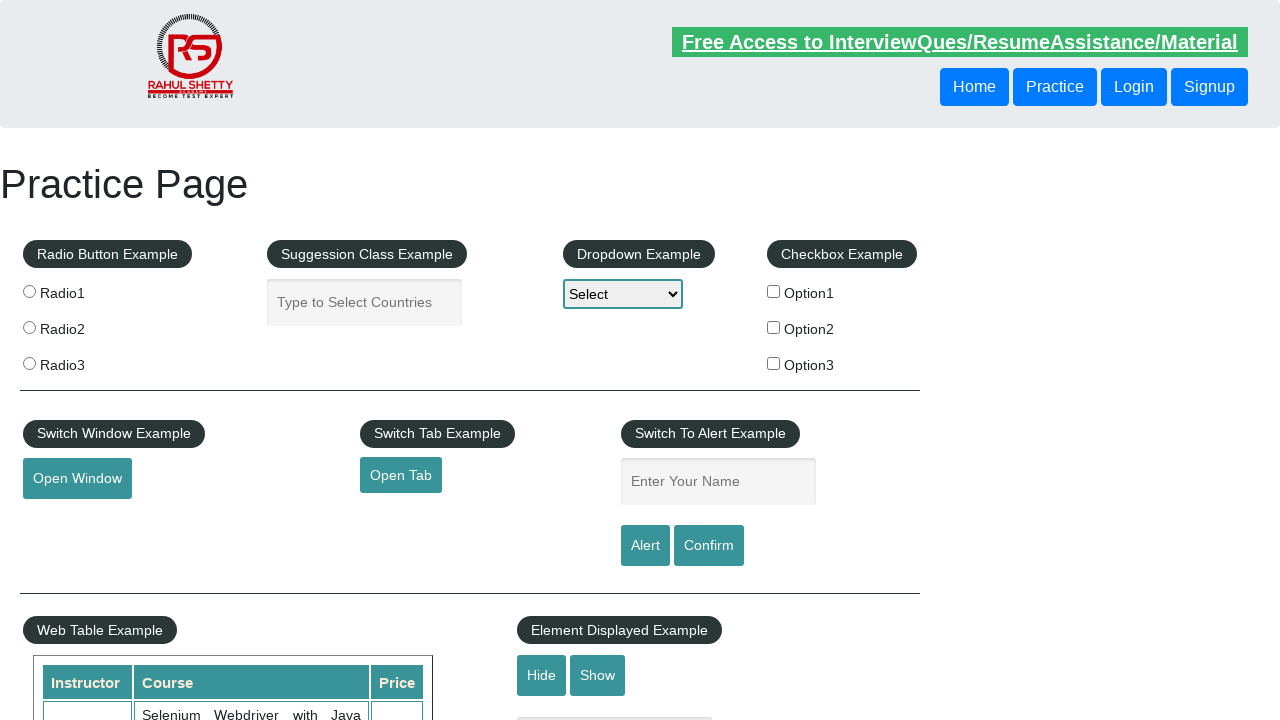

Navigated to automation practice page
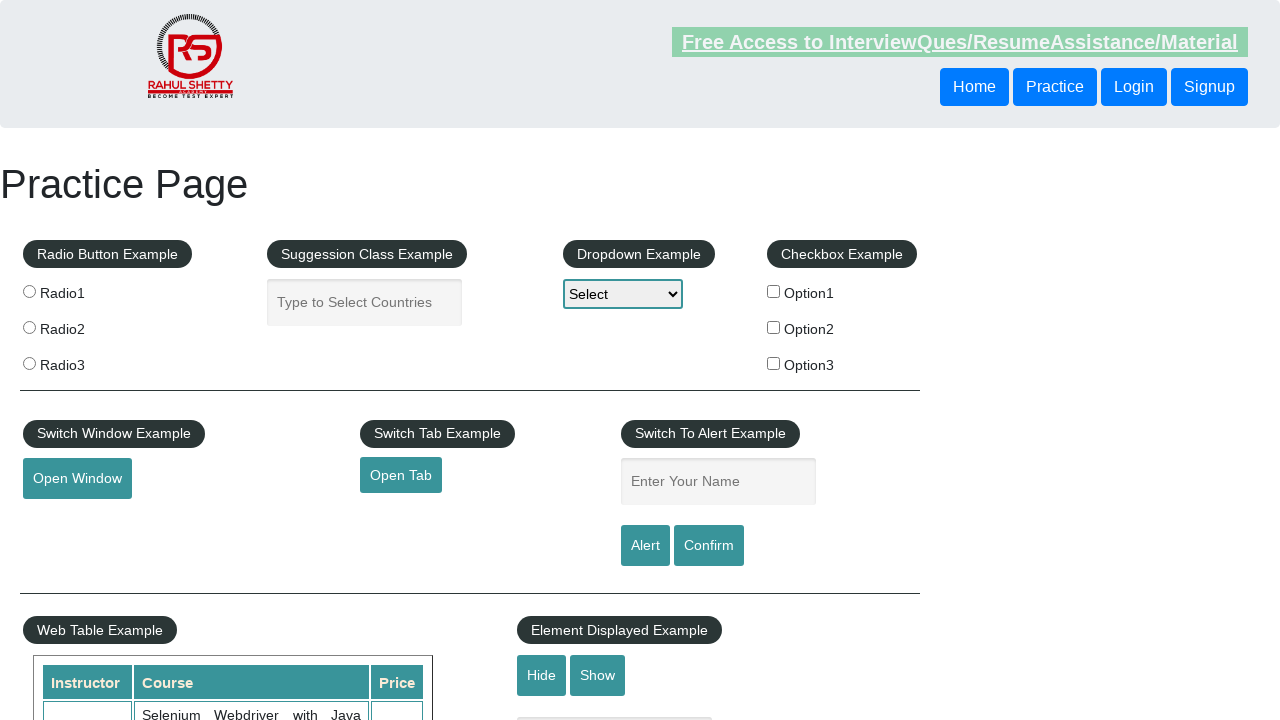

Scrolled to the bottom of the page
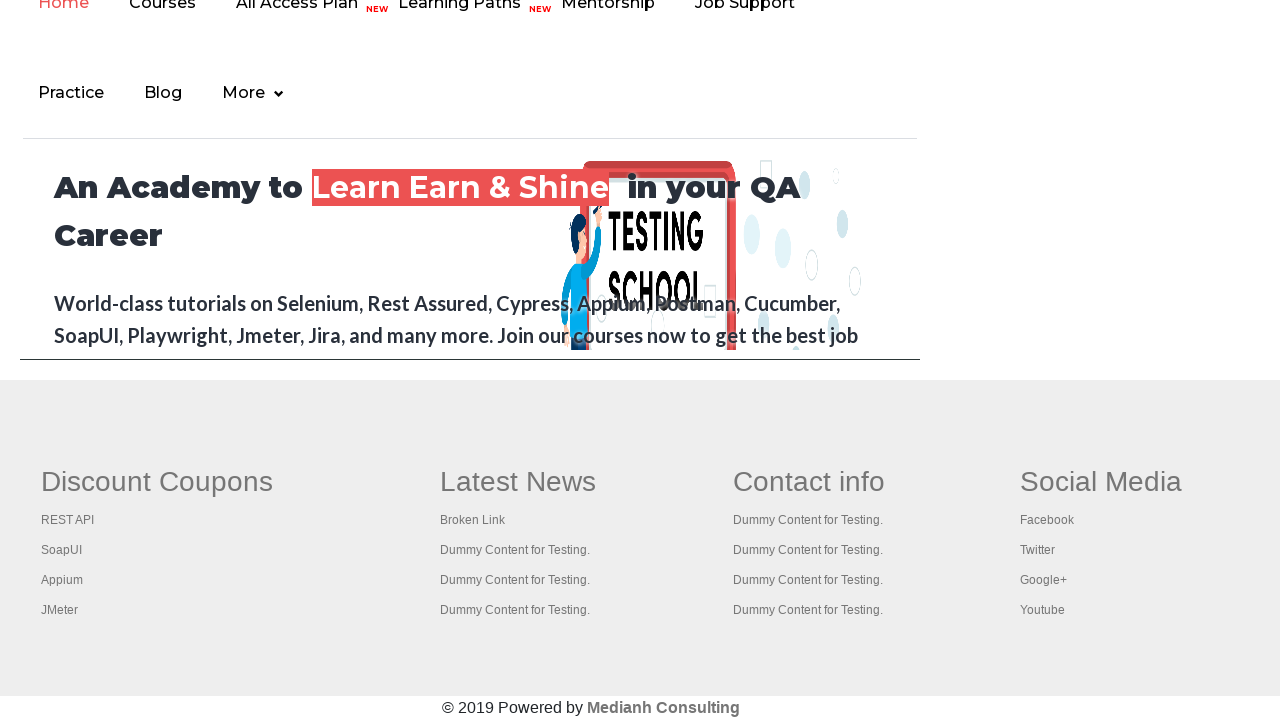

Waited for page to stabilize after scrolling
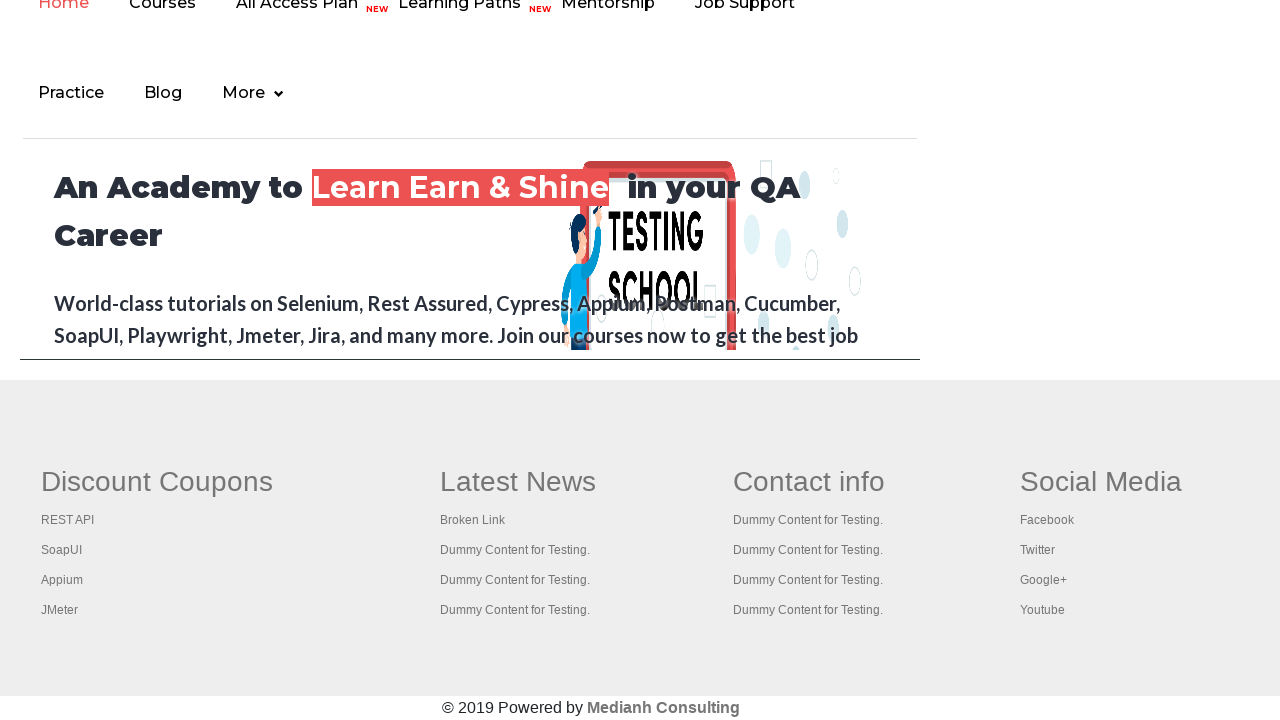

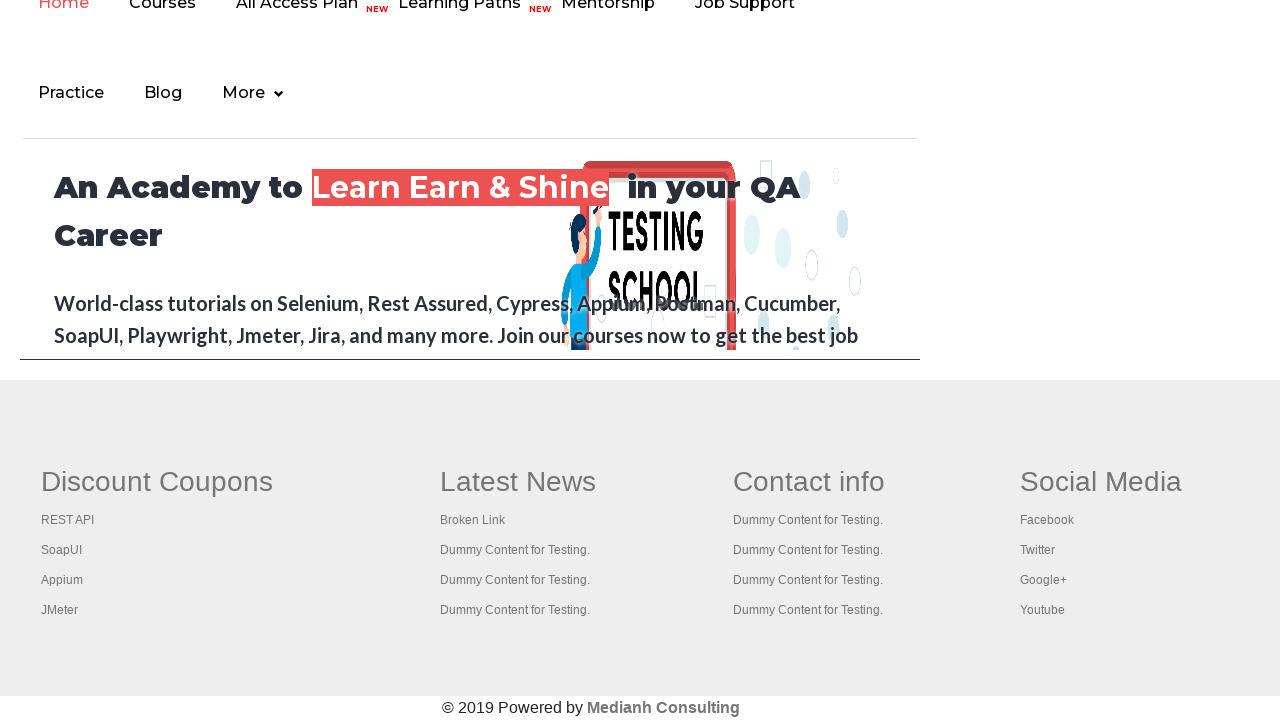